Tests browser navigation commands by navigating to one site, then navigating to another site, and finally refreshing the page.

Starting URL: https://automationexercise.com/

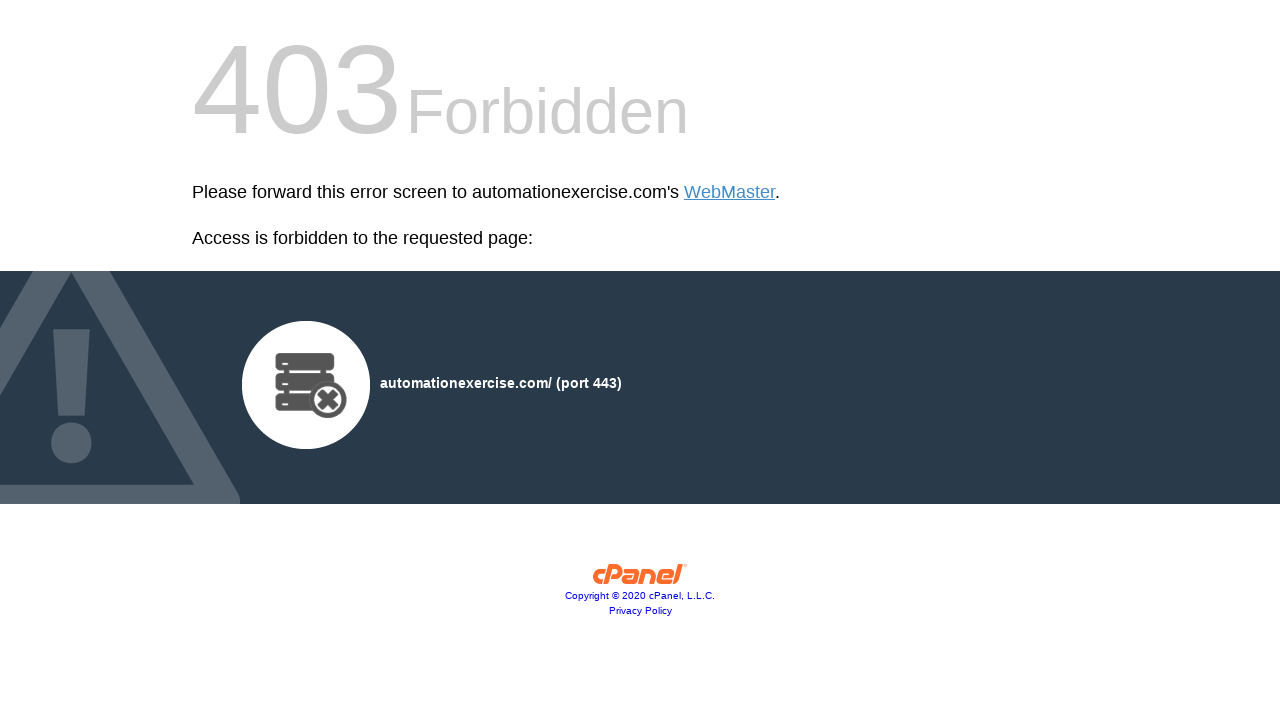

Navigated to parabank site
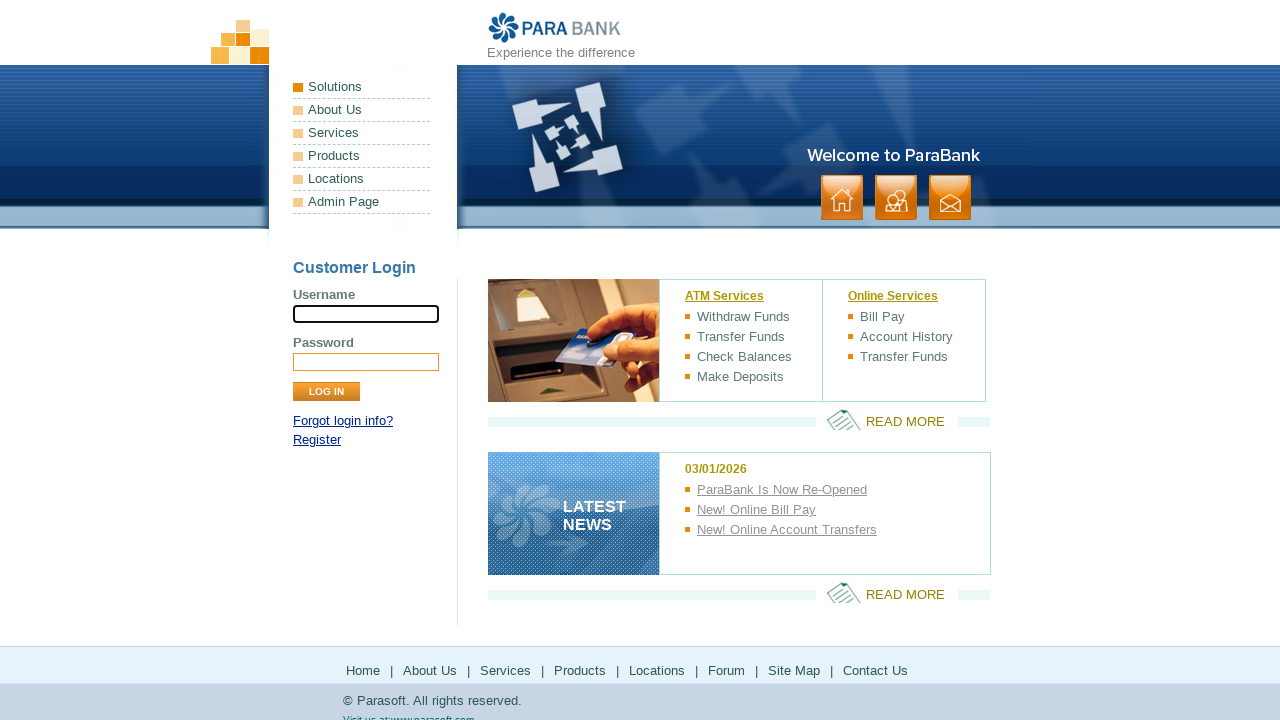

Parabank page loaded (domcontentloaded)
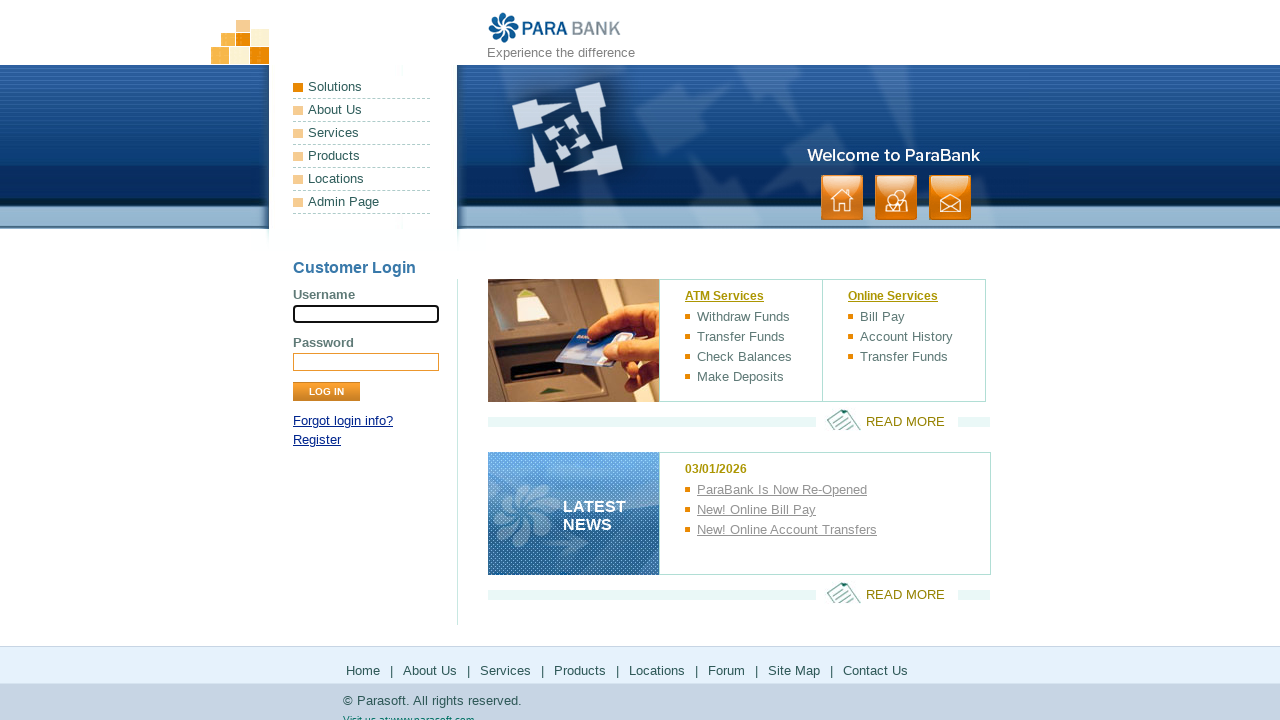

Refreshed the parabank page
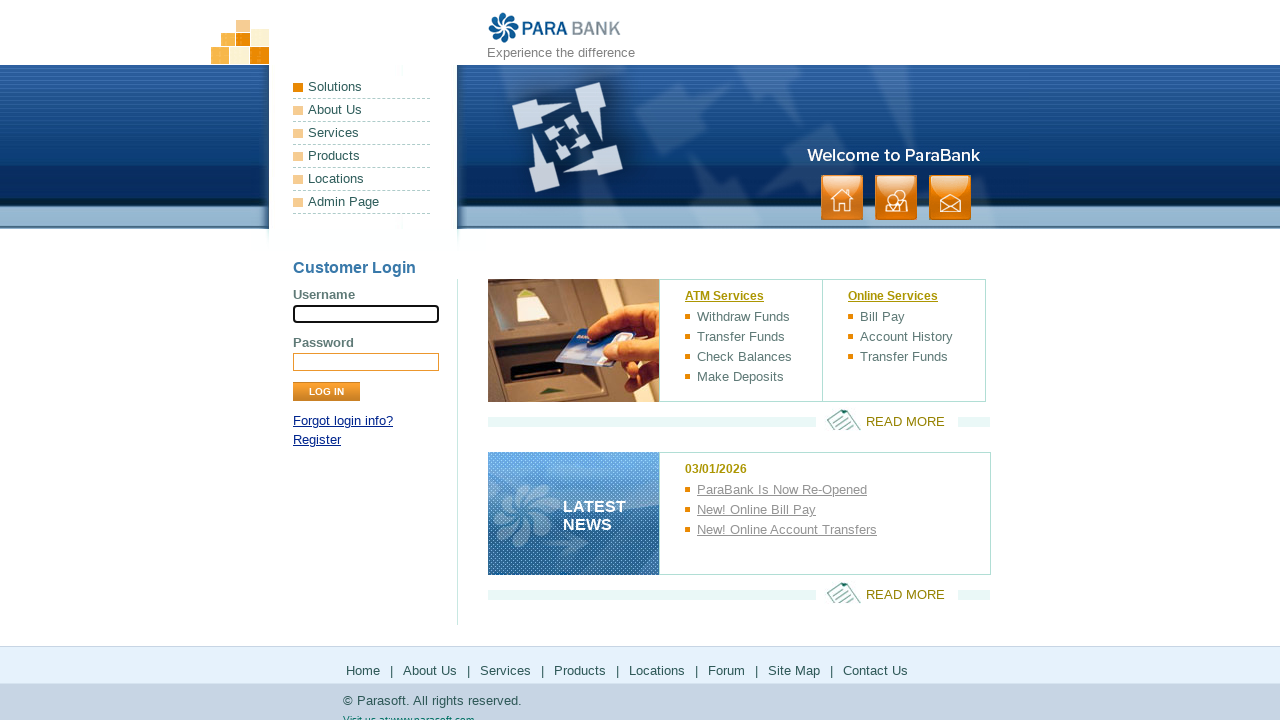

Parabank page loaded after refresh (domcontentloaded)
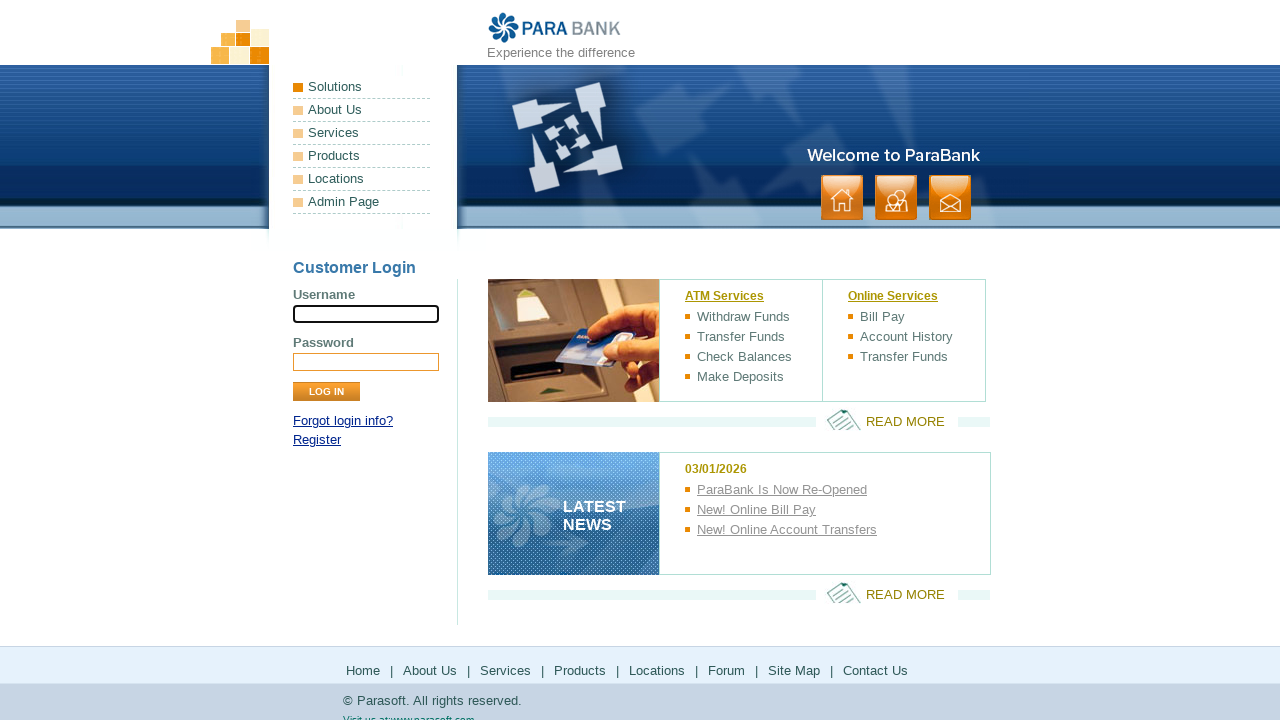

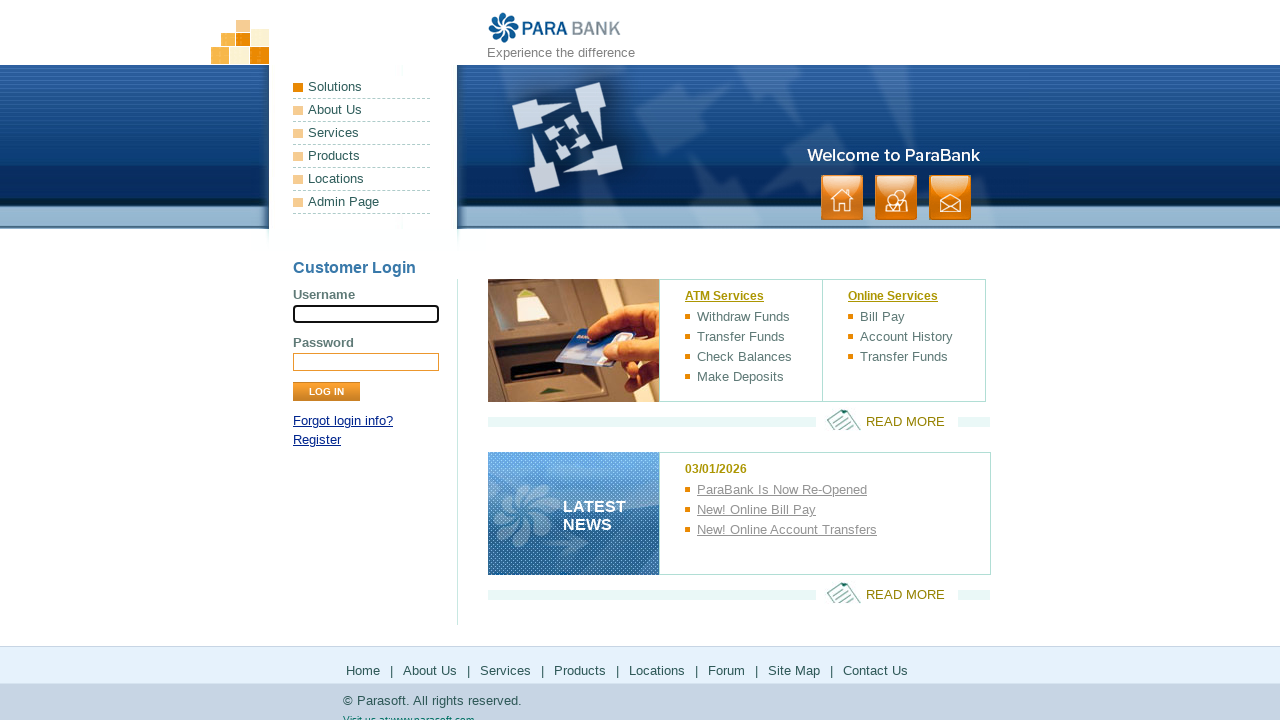